Tests that new todo items are appended to the bottom of the list by creating 3 items and verifying the count

Starting URL: https://demo.playwright.dev/todomvc

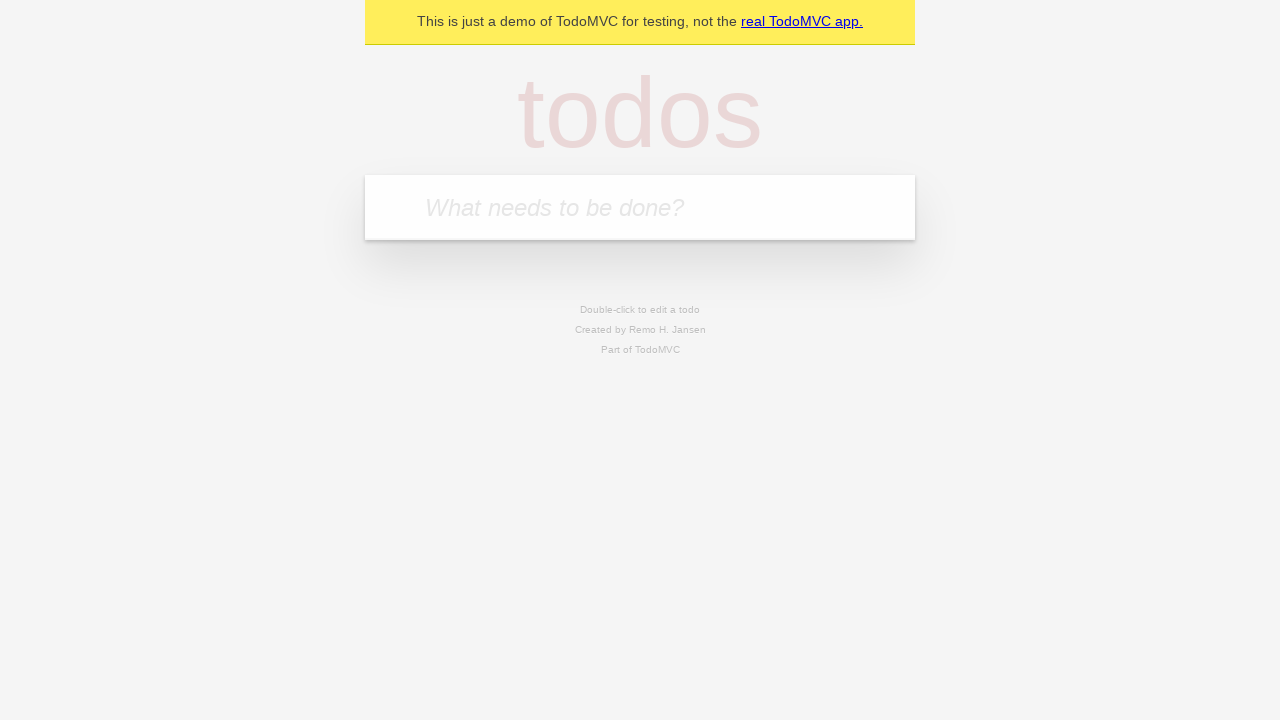

Filled todo input with 'buy some cheese' on internal:attr=[placeholder="What needs to be done?"i]
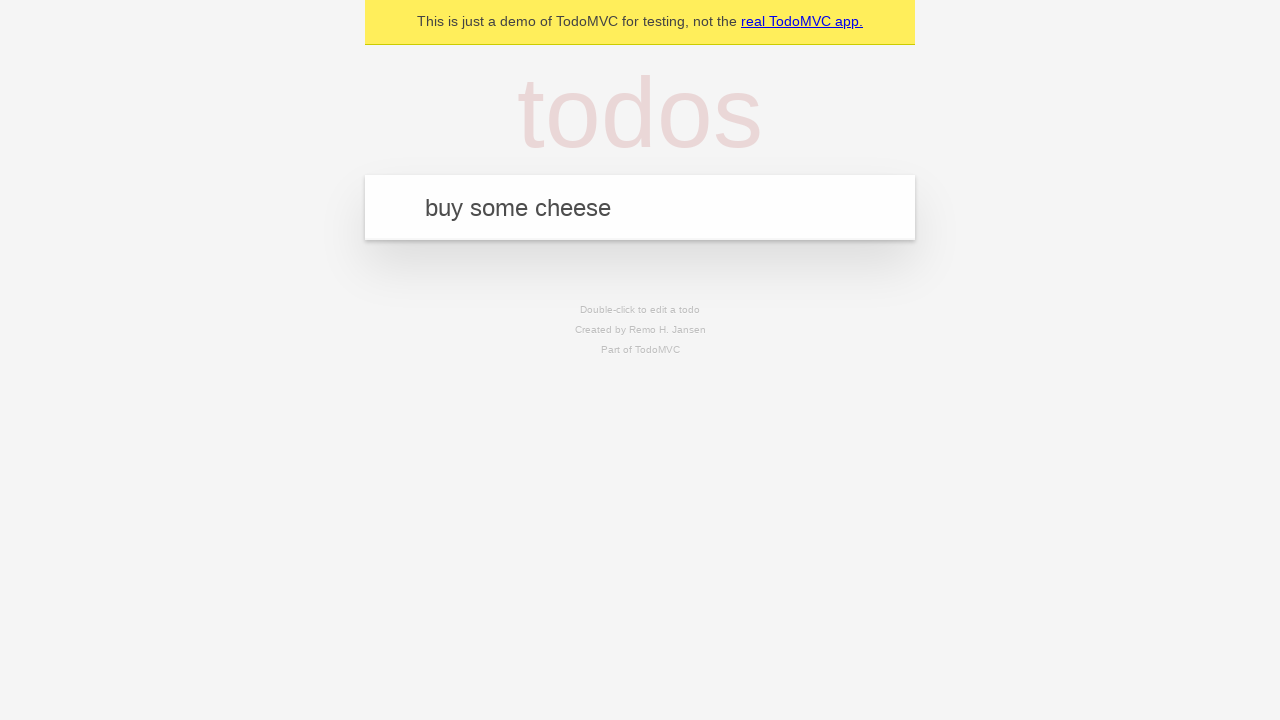

Pressed Enter to create first todo item on internal:attr=[placeholder="What needs to be done?"i]
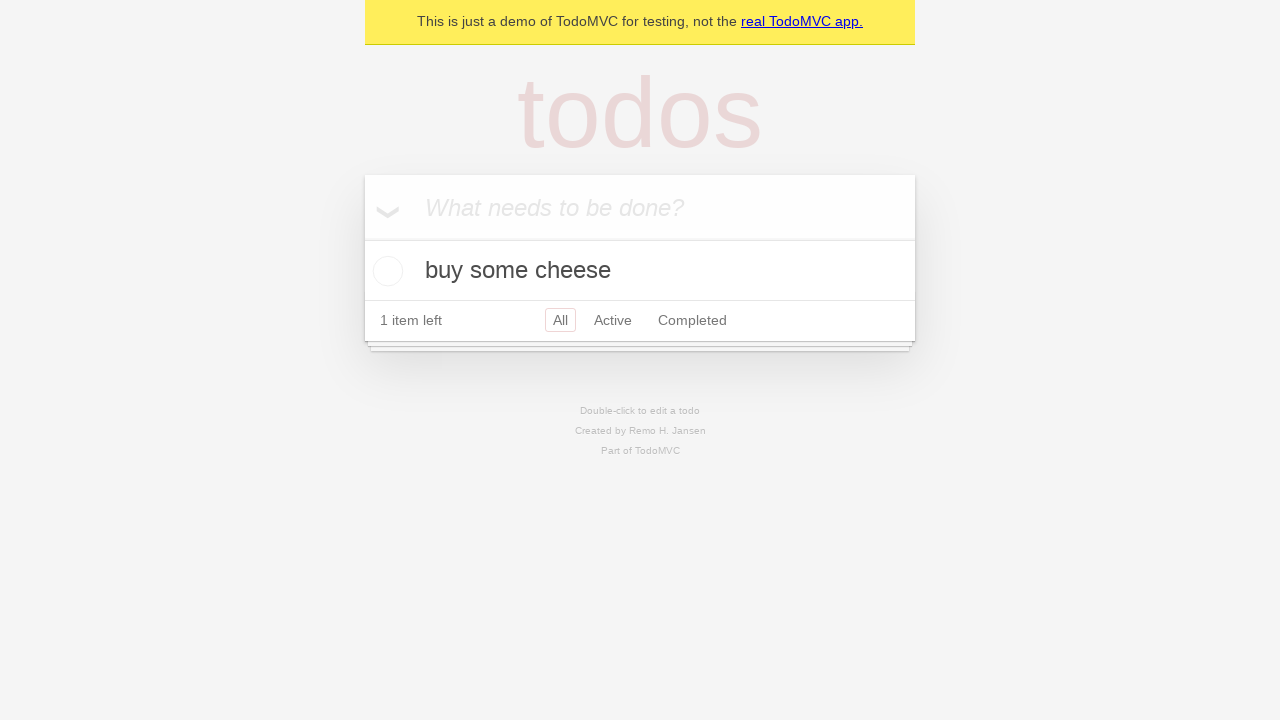

Filled todo input with 'feed the cat' on internal:attr=[placeholder="What needs to be done?"i]
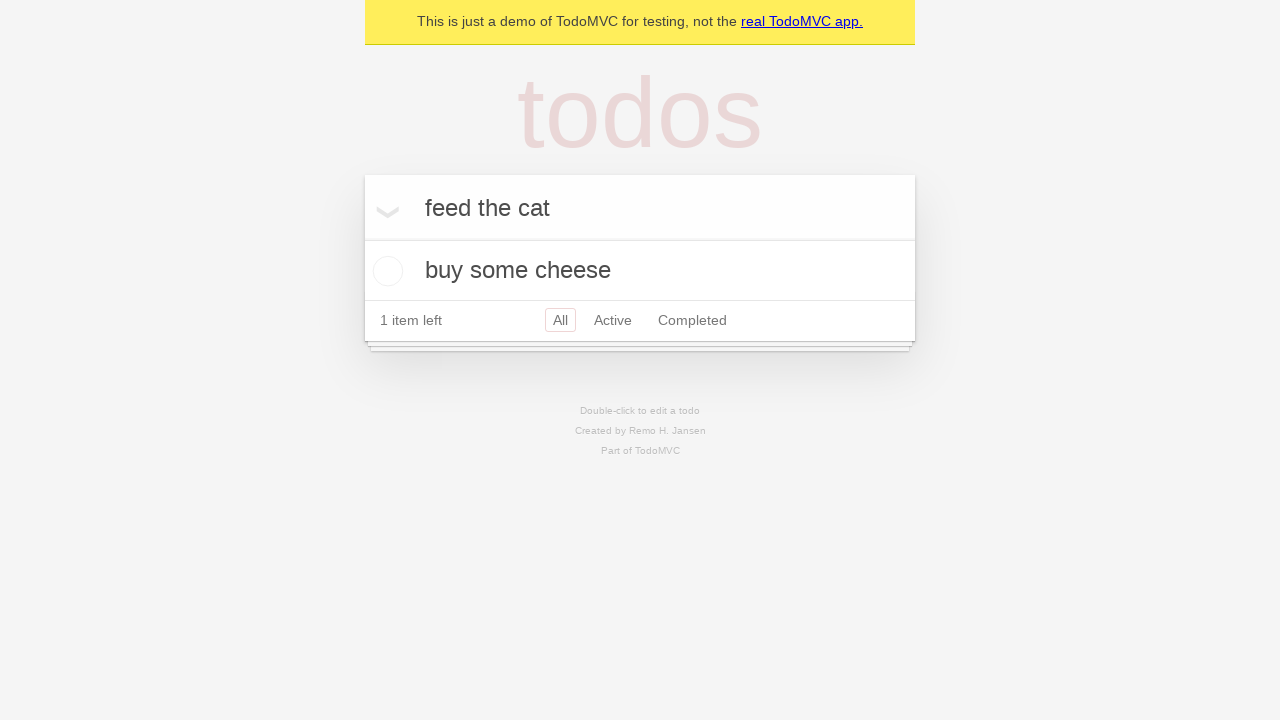

Pressed Enter to create second todo item on internal:attr=[placeholder="What needs to be done?"i]
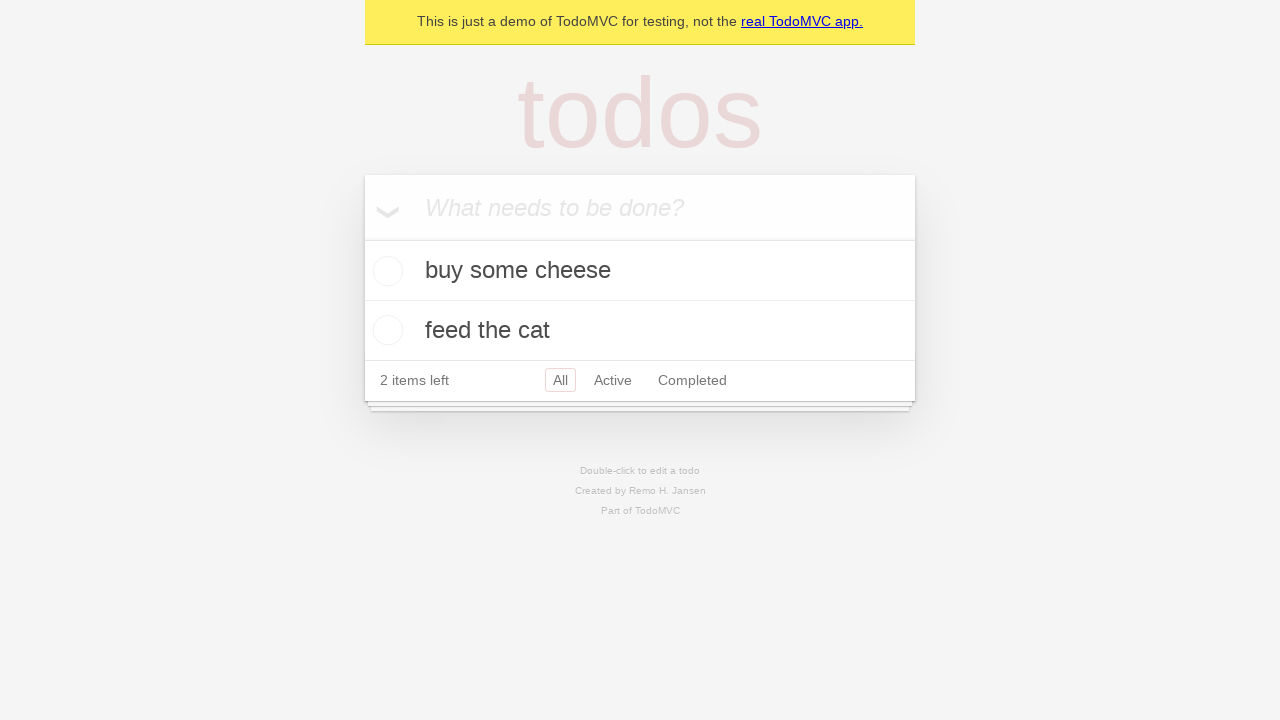

Filled todo input with 'book a doctors appointment' on internal:attr=[placeholder="What needs to be done?"i]
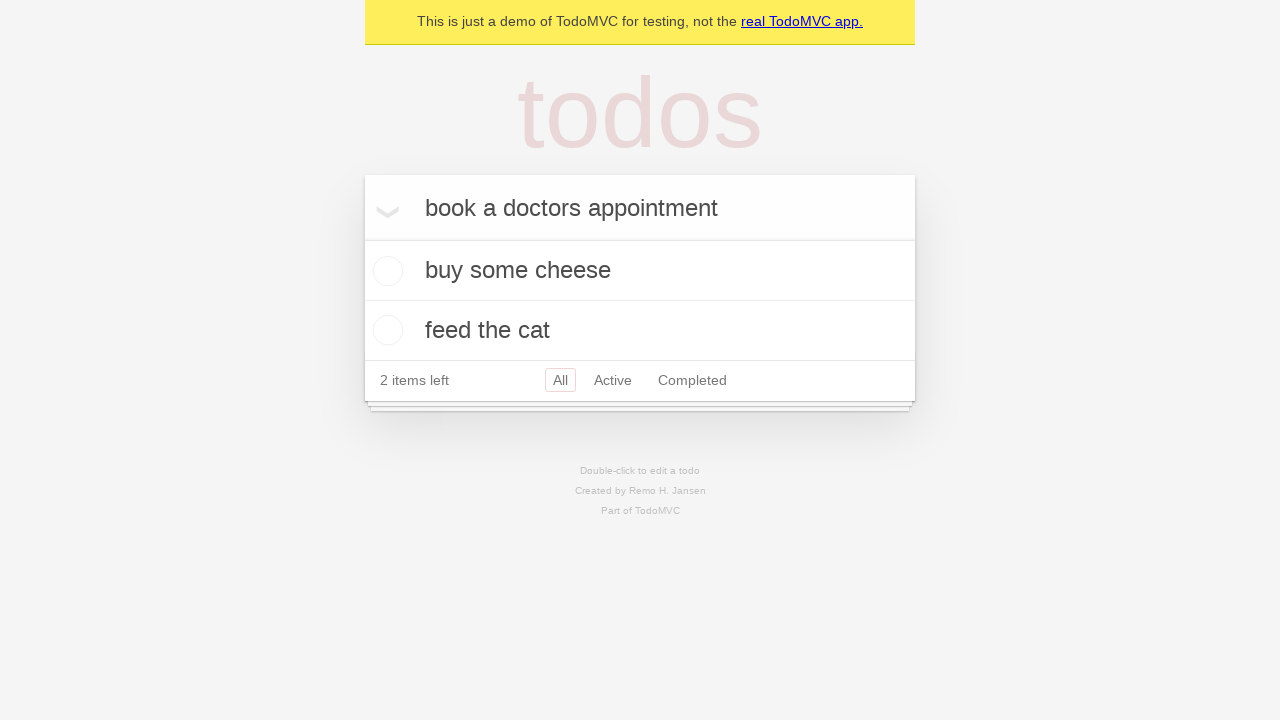

Pressed Enter to create third todo item on internal:attr=[placeholder="What needs to be done?"i]
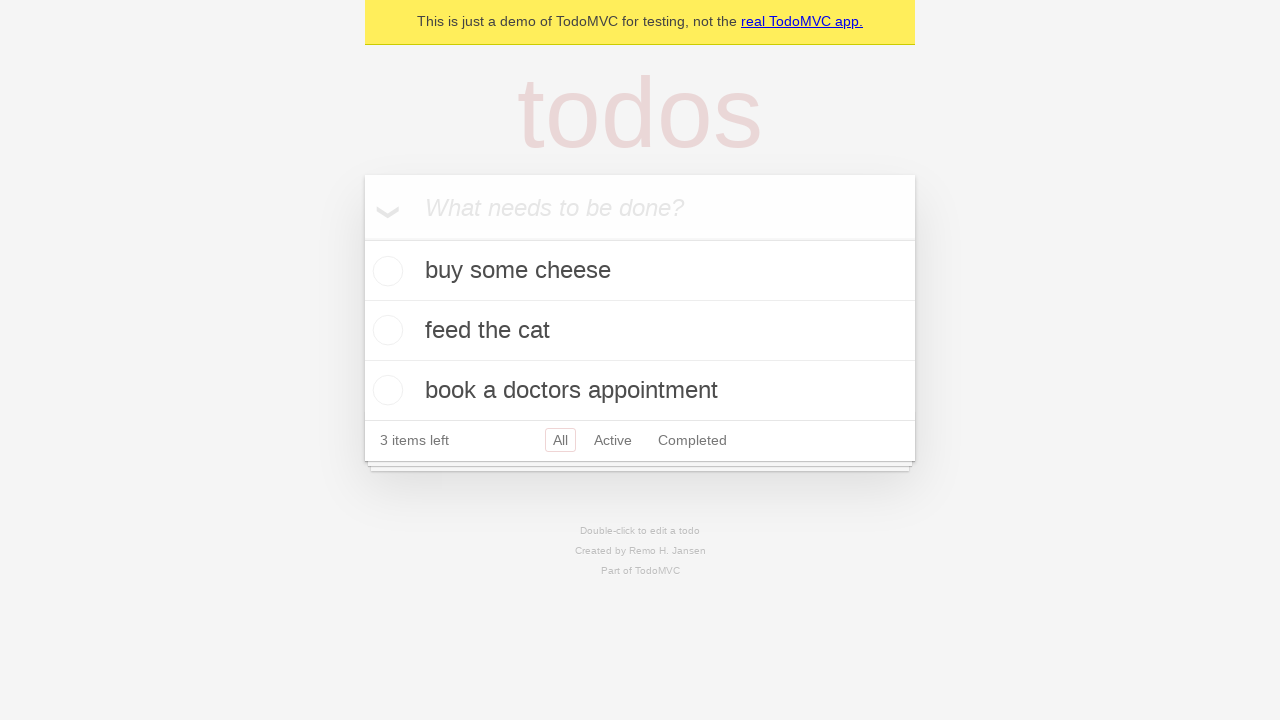

Todo count indicator loaded, verifying all 3 items were appended to the list
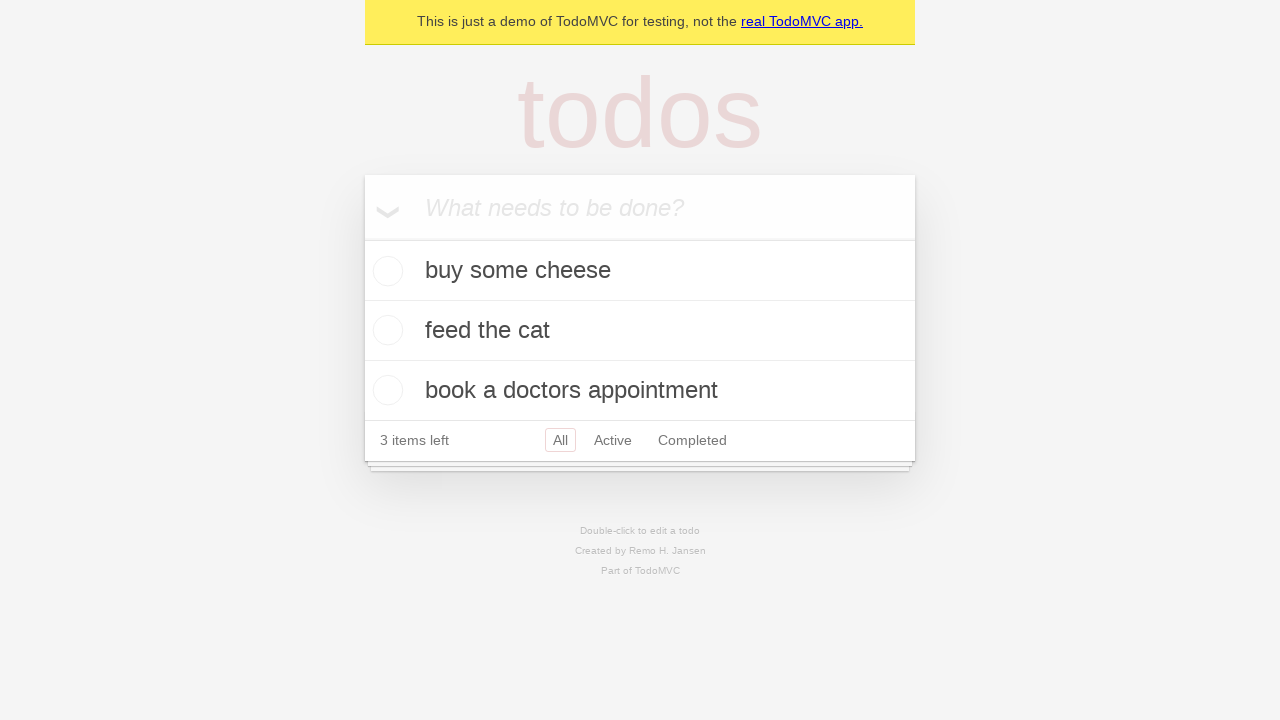

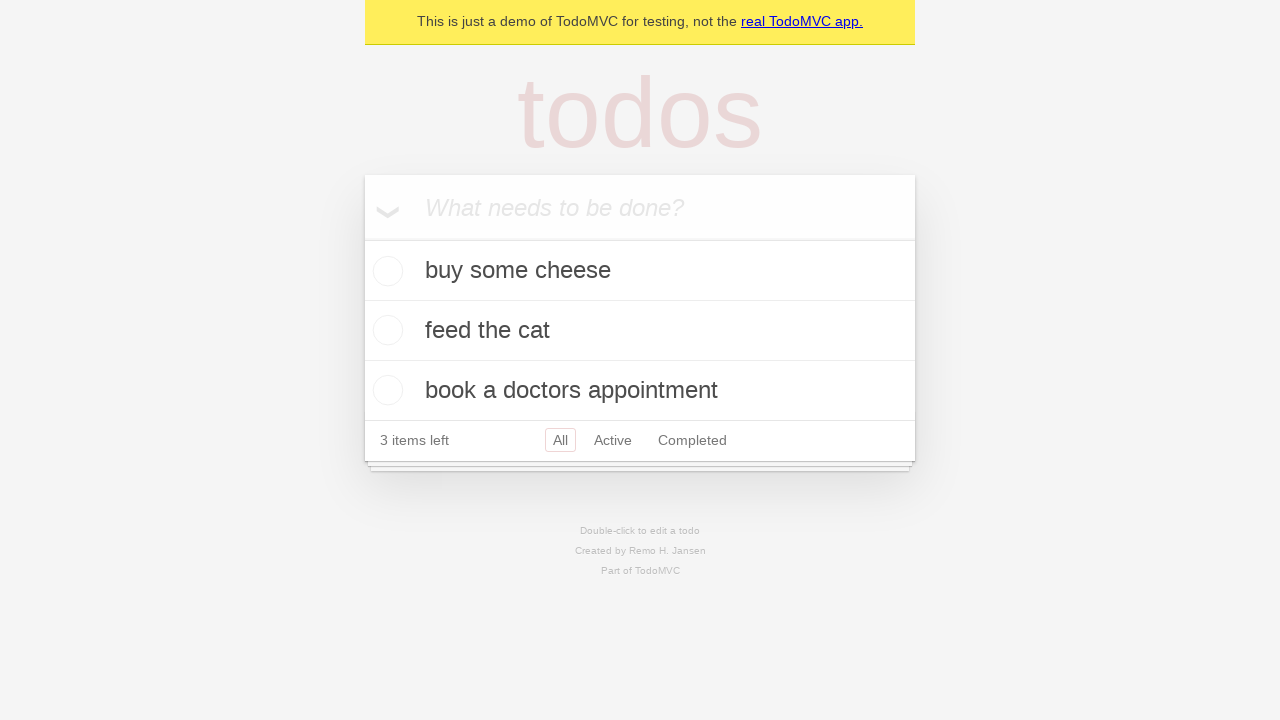